Tests dynamic removal of a checkbox element from the page

Starting URL: http://the-internet.herokuapp.com/dynamic_controls

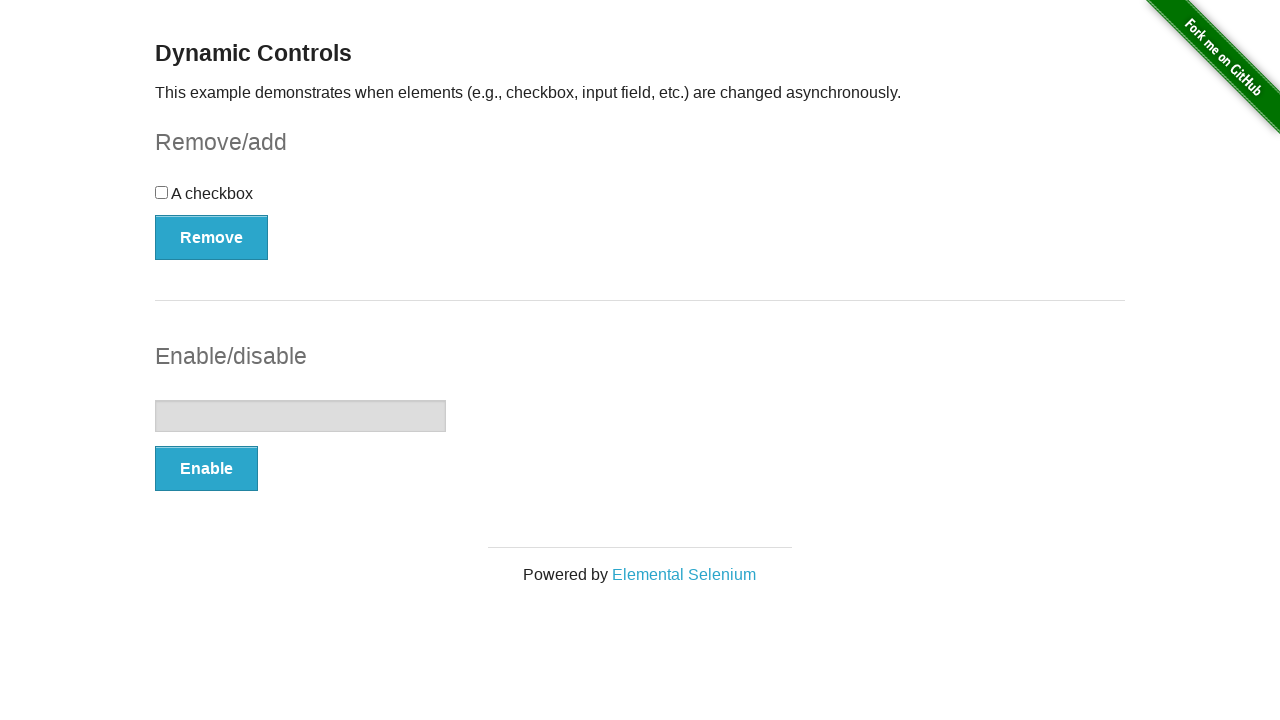

Clicked button to remove checkbox at (212, 237) on button[onclick='swapCheckbox()']
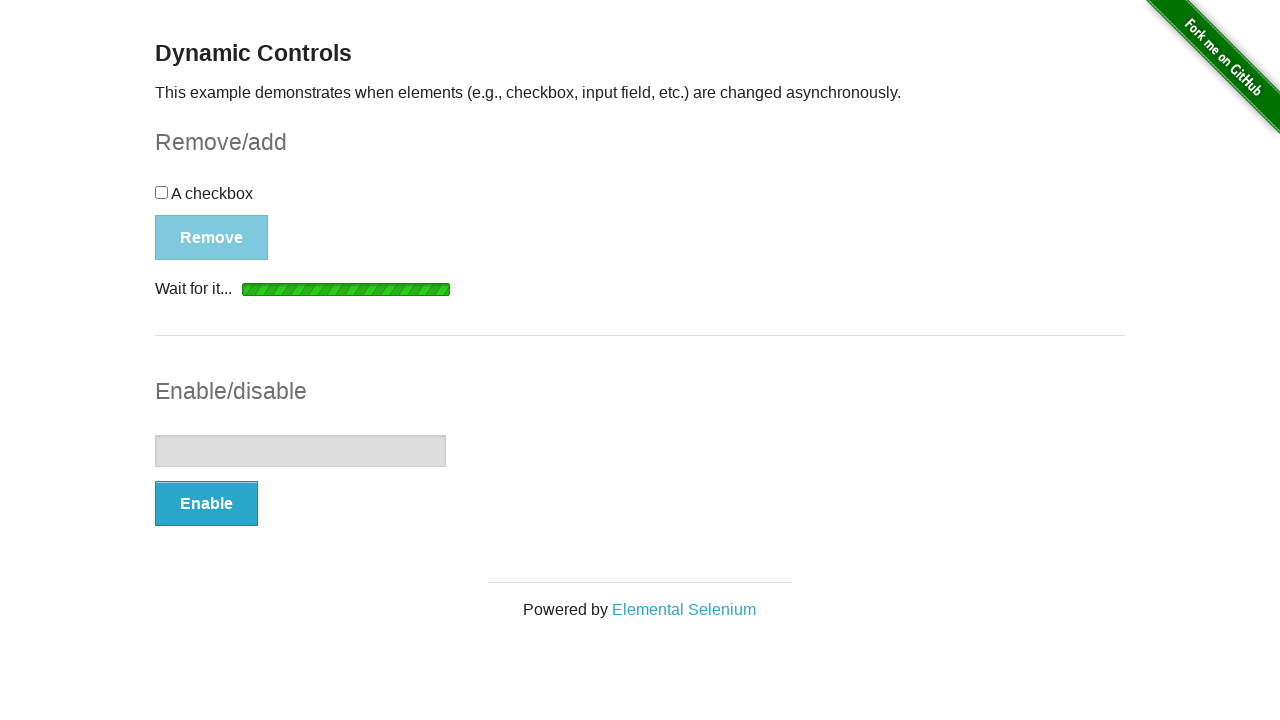

Loading spinner disappeared, checkbox removal complete
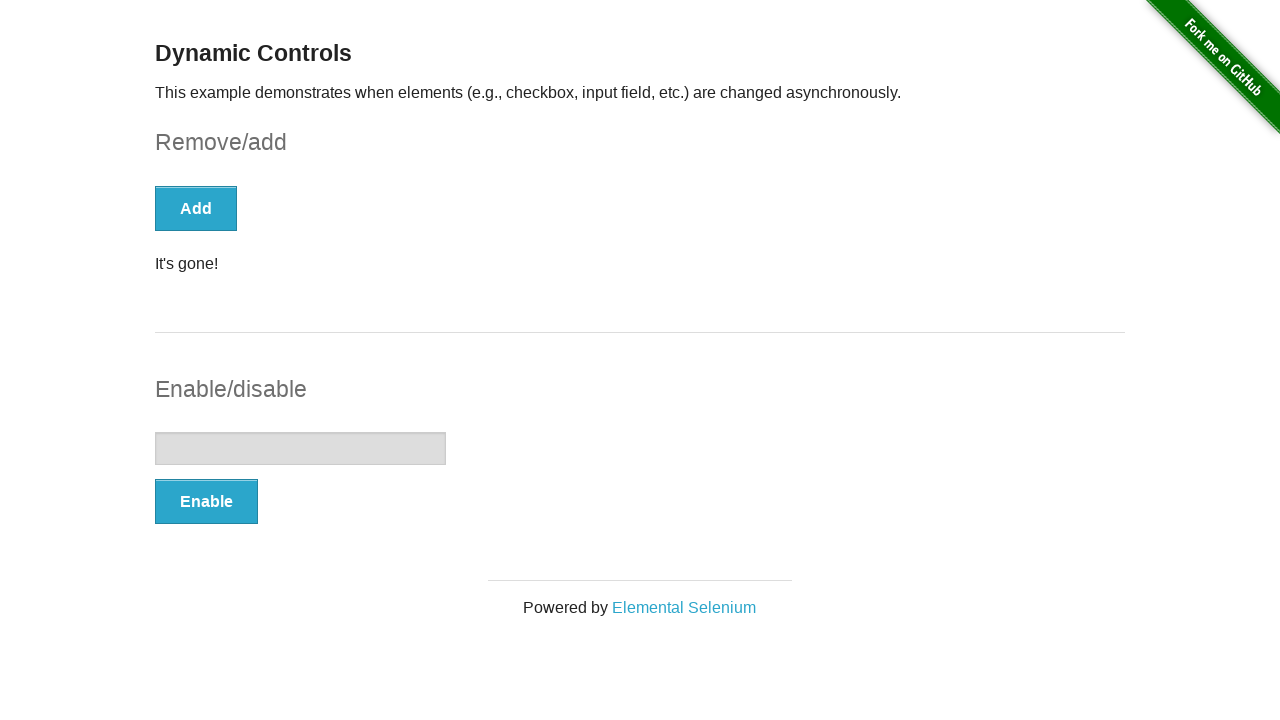

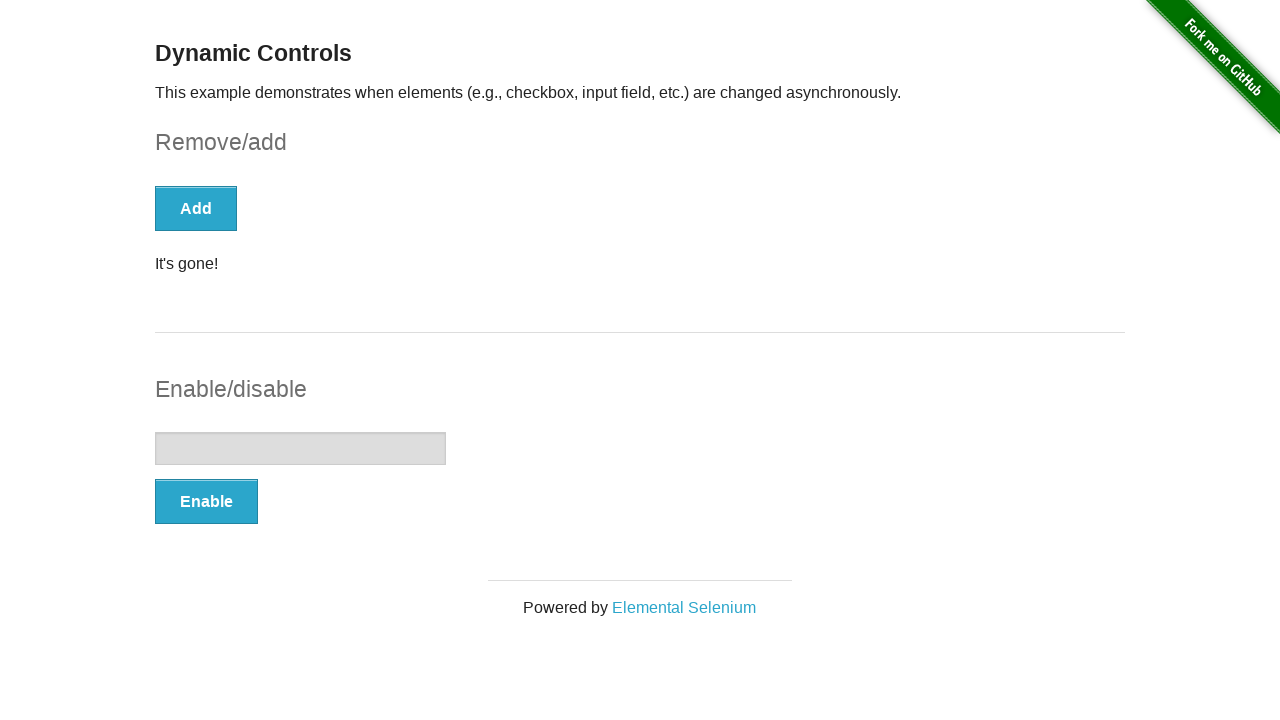